Validates that all hobby checkboxes can be selected on the form

Starting URL: https://demoqa.com/automation-practice-form

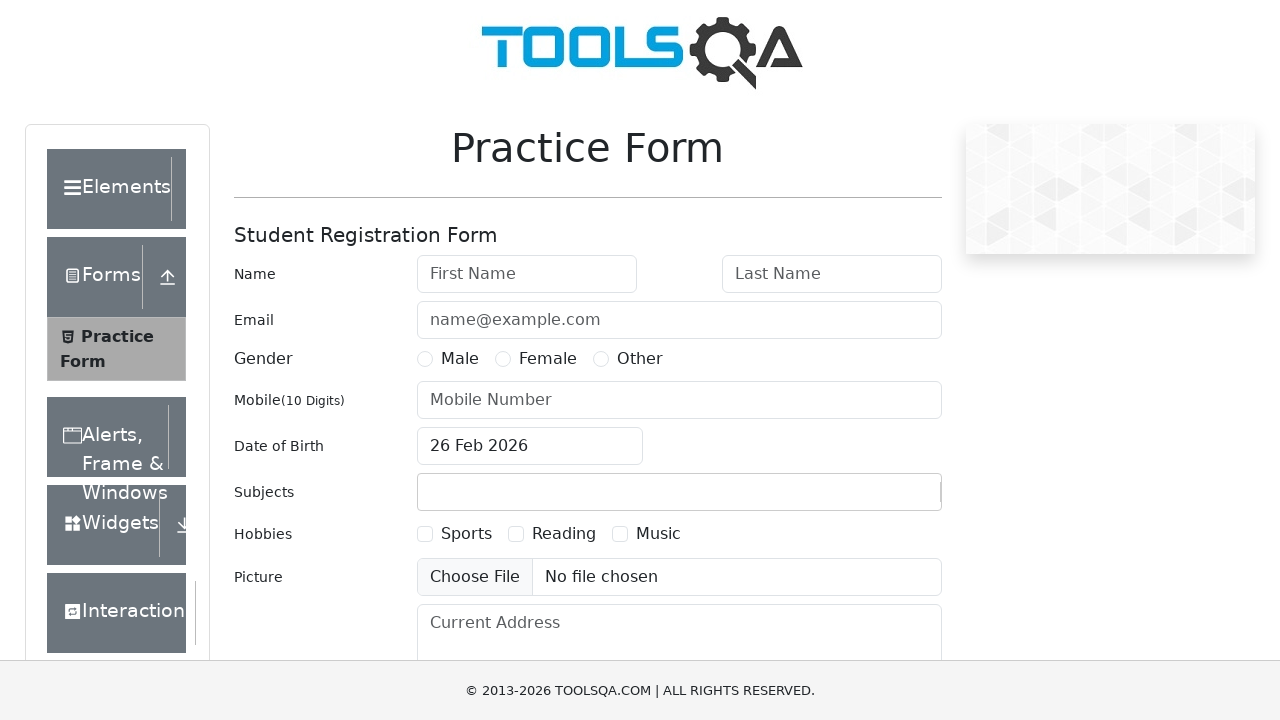

Clicked Sports hobby checkbox at (466, 534) on label[for='hobbies-checkbox-1']
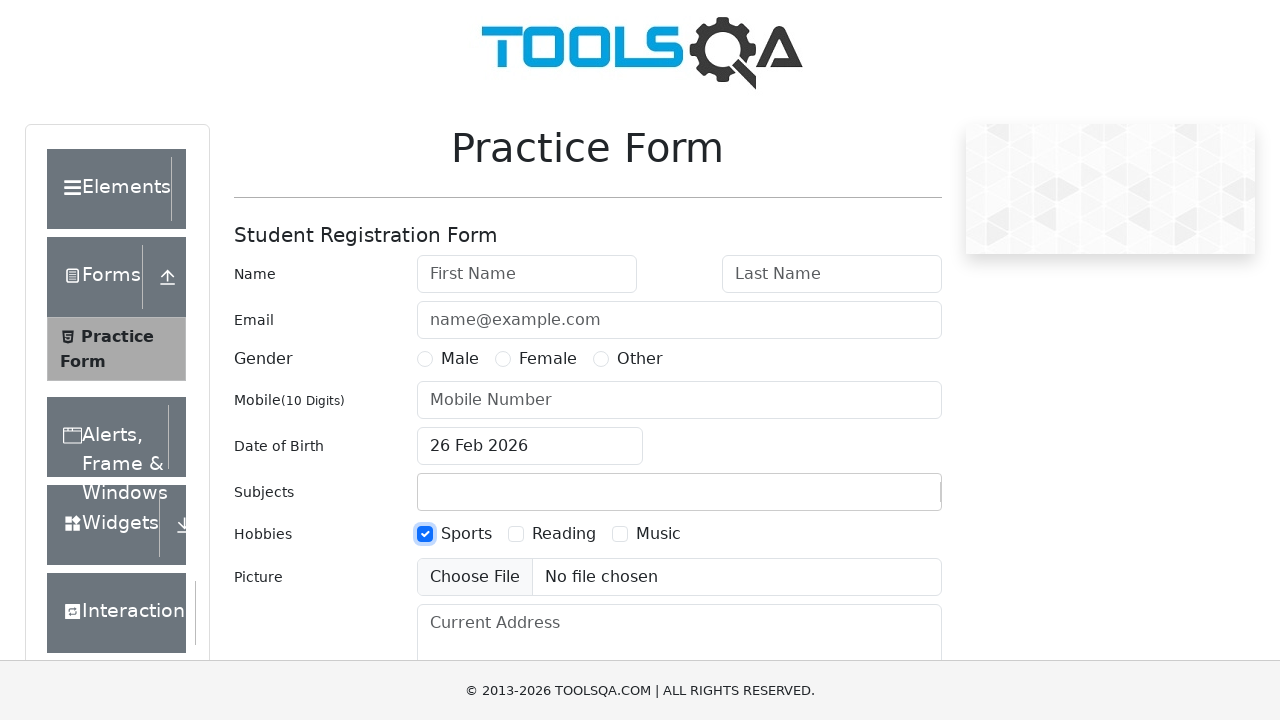

Clicked Reading hobby checkbox at (564, 534) on label[for='hobbies-checkbox-2']
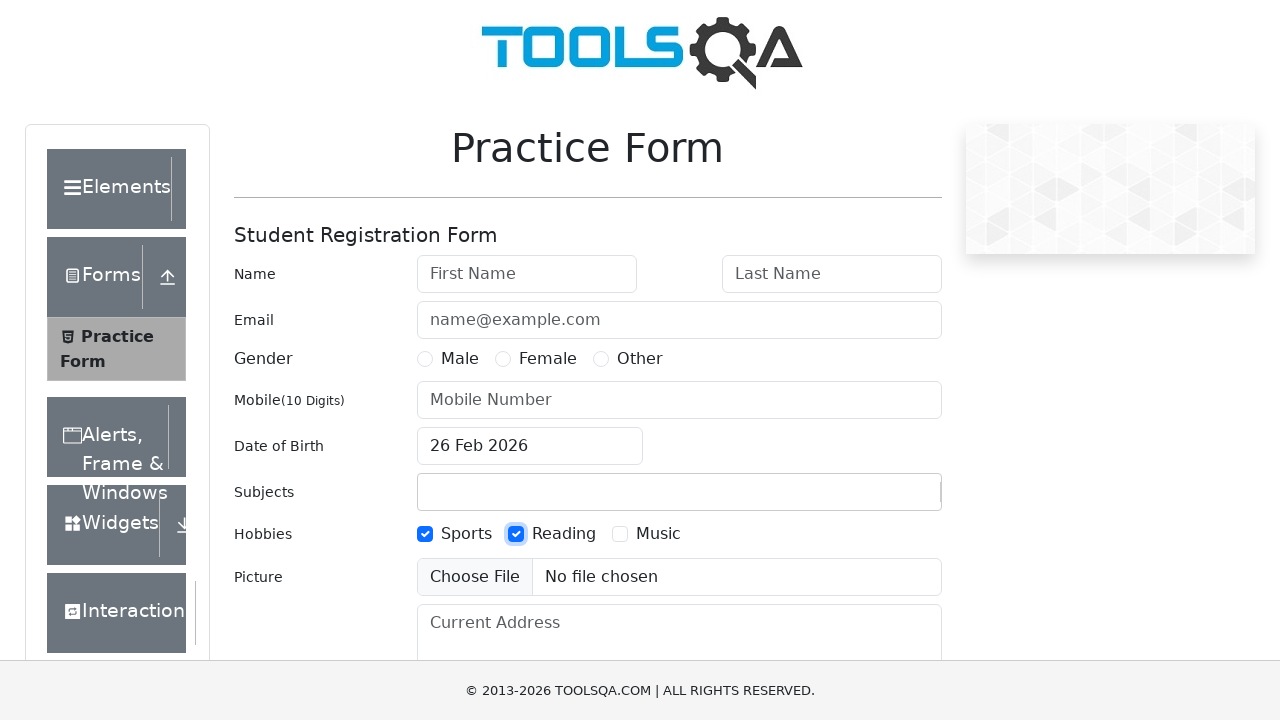

Clicked Music hobby checkbox at (658, 534) on label[for='hobbies-checkbox-3']
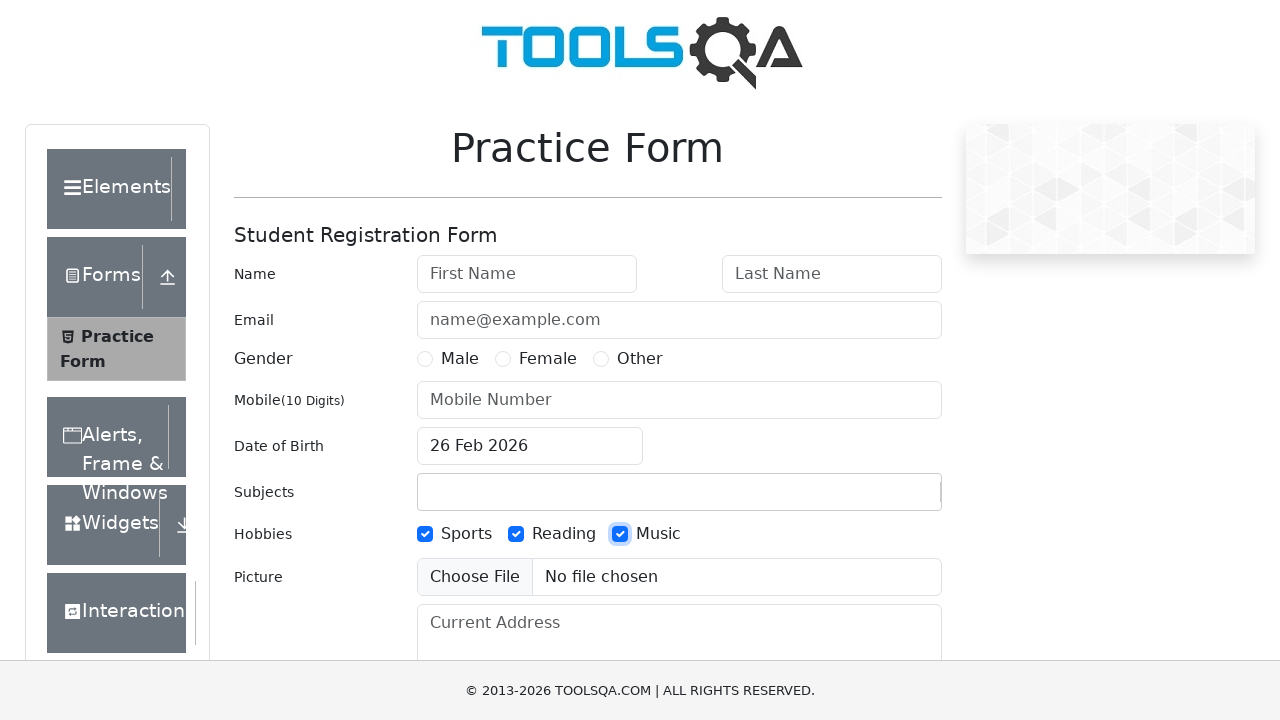

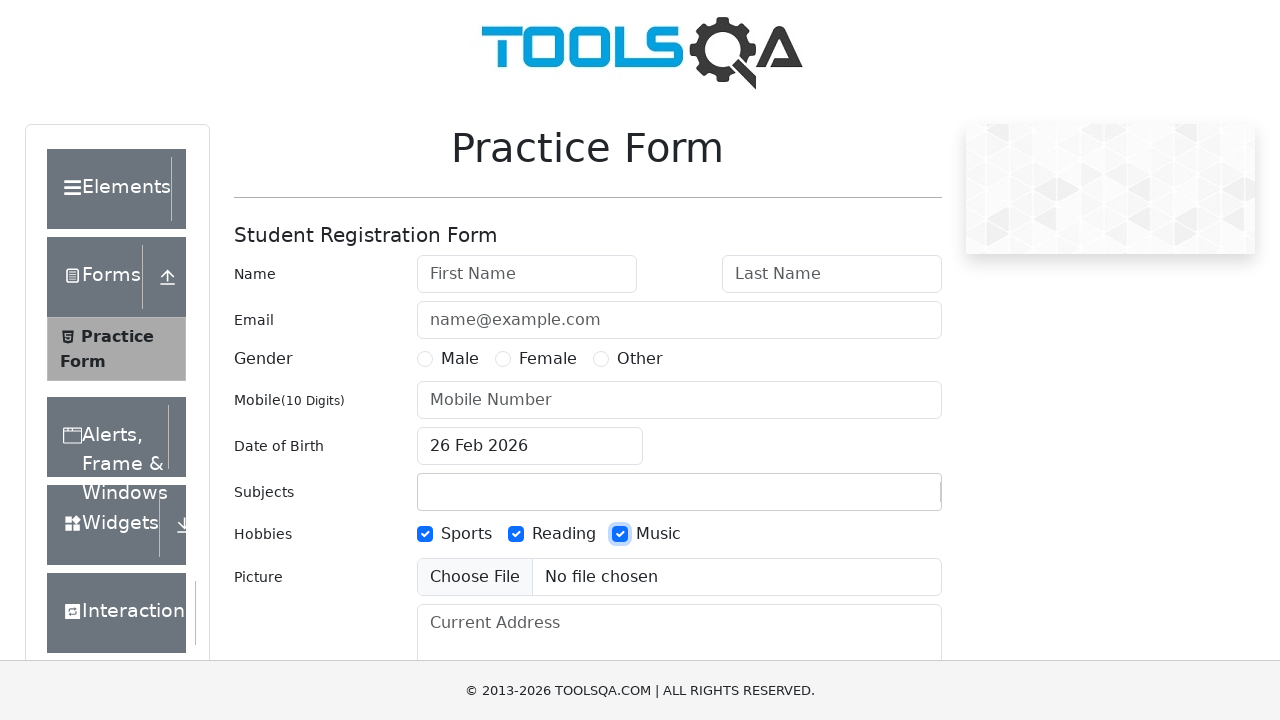